Tests multi-window handling by clicking a link that opens a new window, switching to the child window to verify its content, then switching back to the parent window and verifying its content

Starting URL: https://the-internet.herokuapp.com/windows

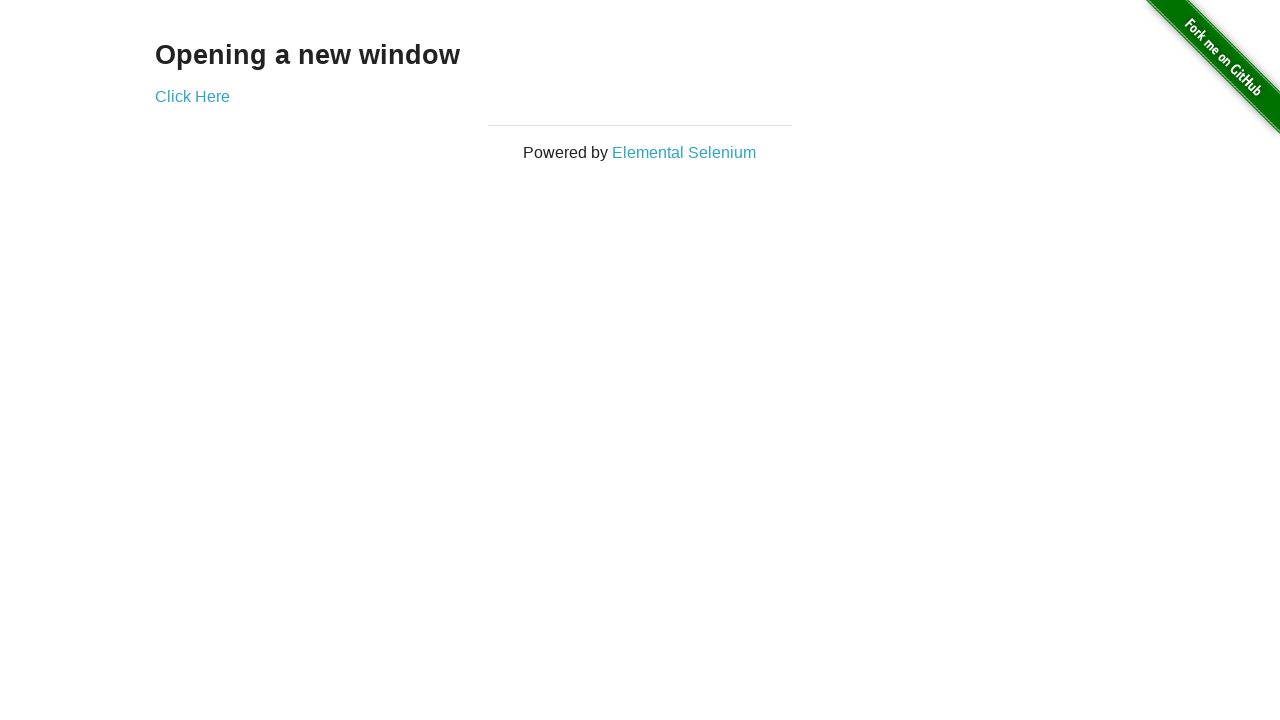

Navigated to the windows handling test page
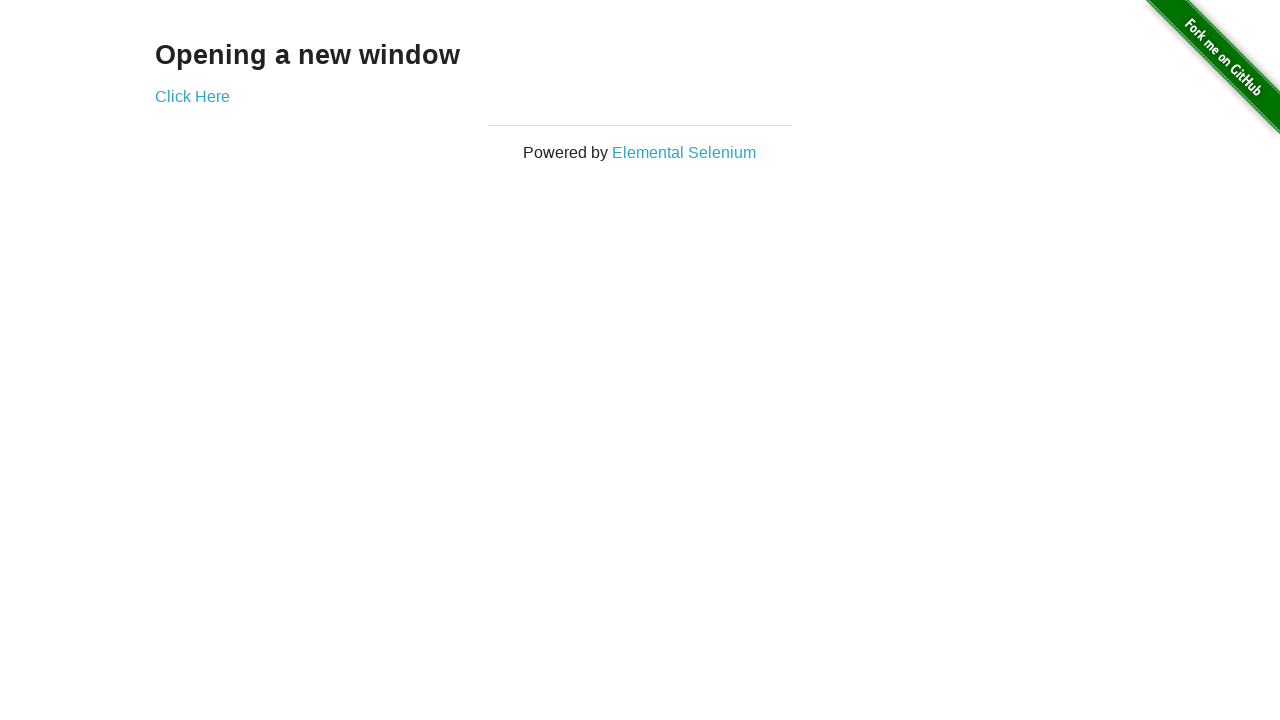

Clicked 'Click Here' link to open a new window at (192, 96) on text=Click Here
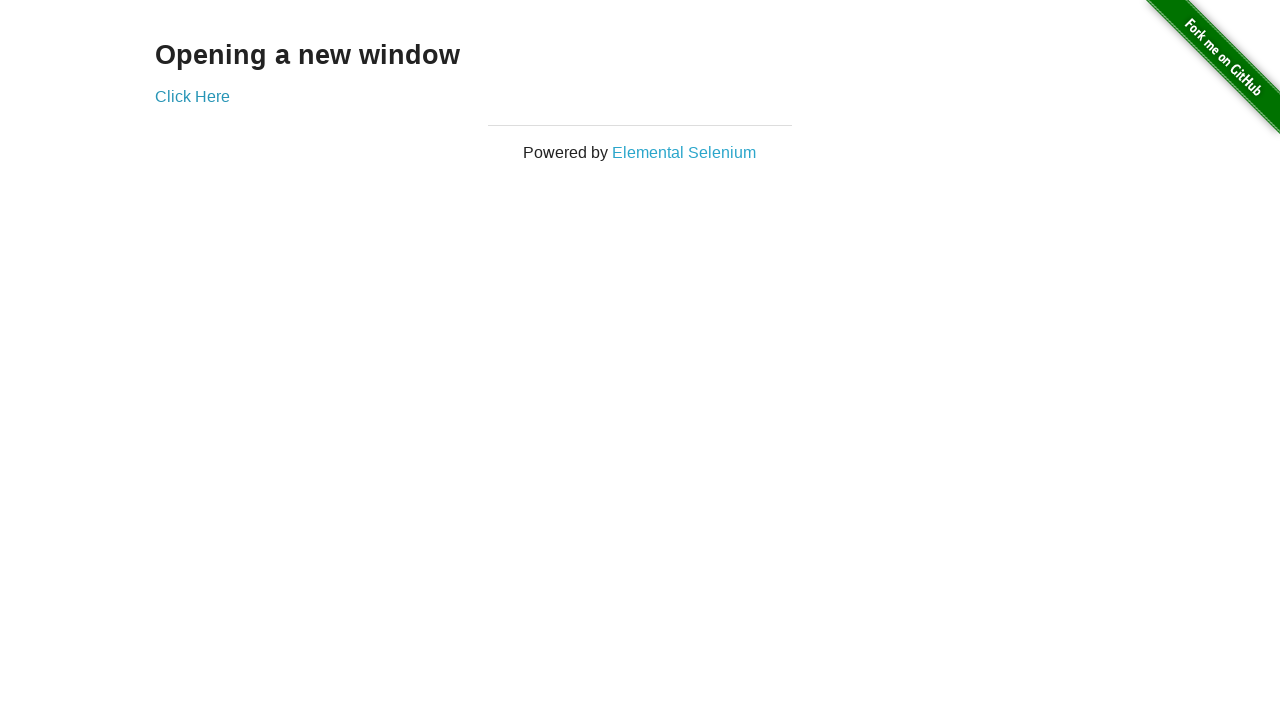

New window opened and captured
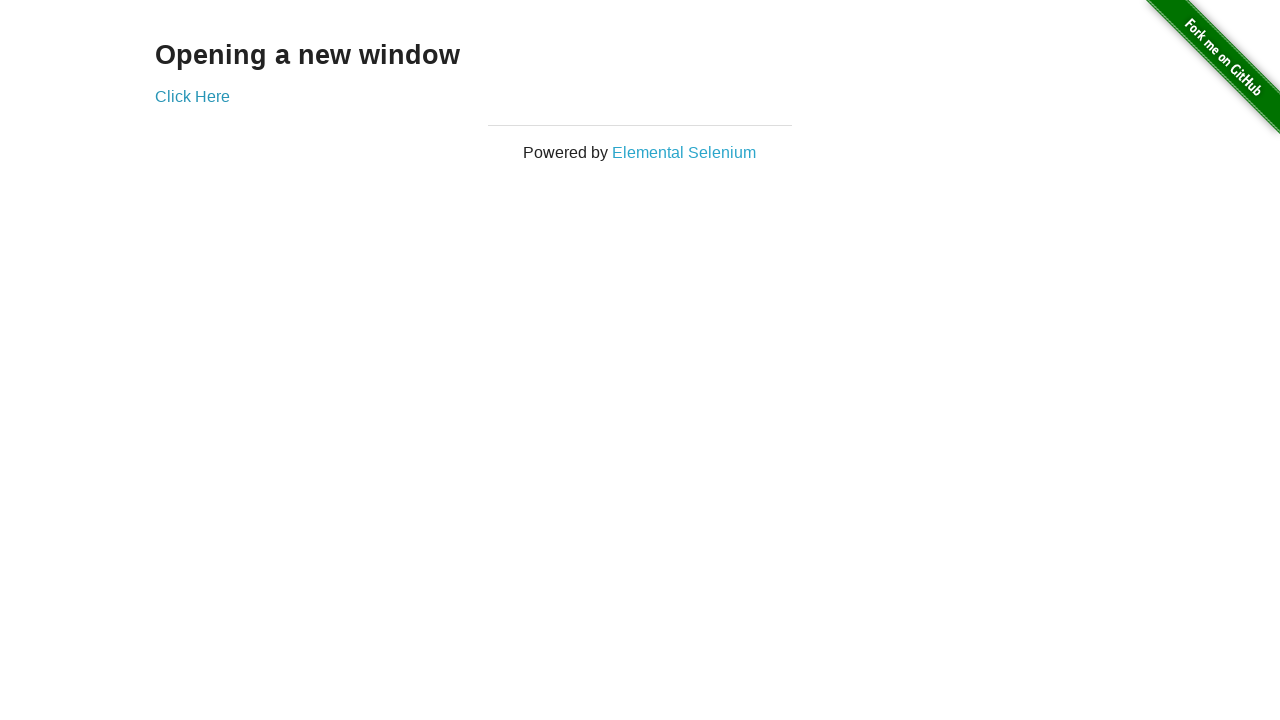

New window page fully loaded
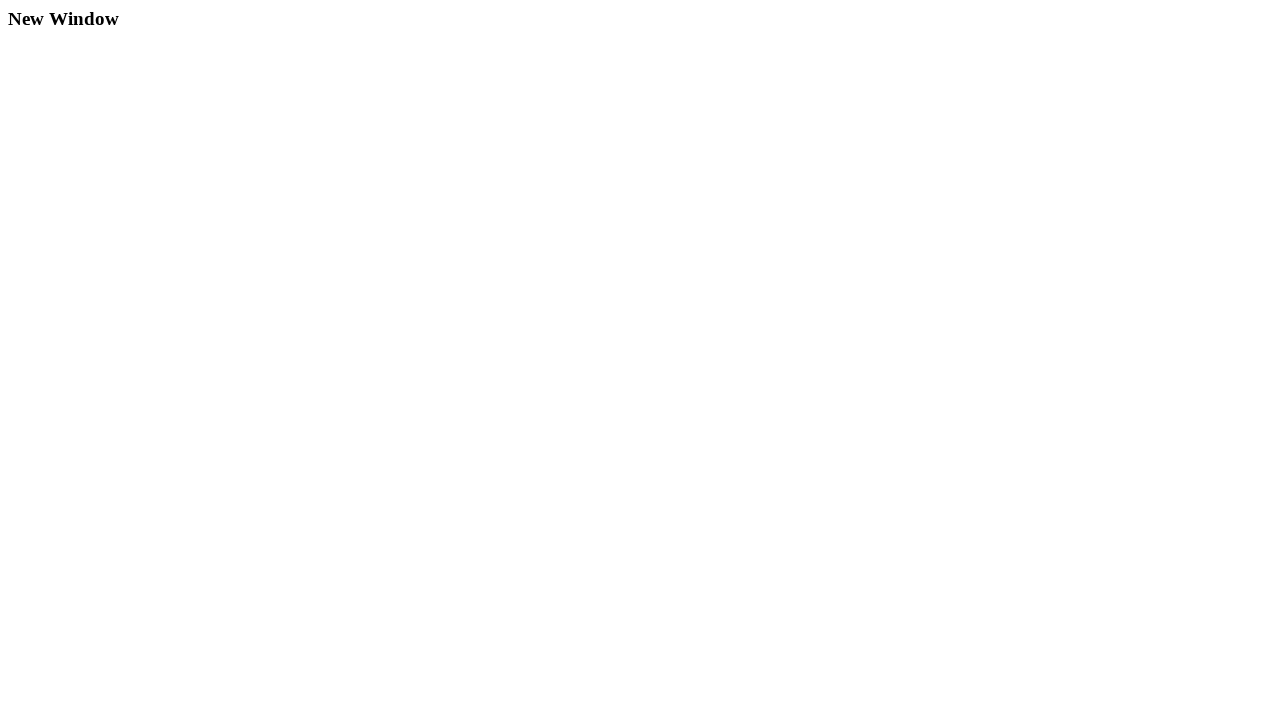

Verified child window contains correct heading 'New Window'
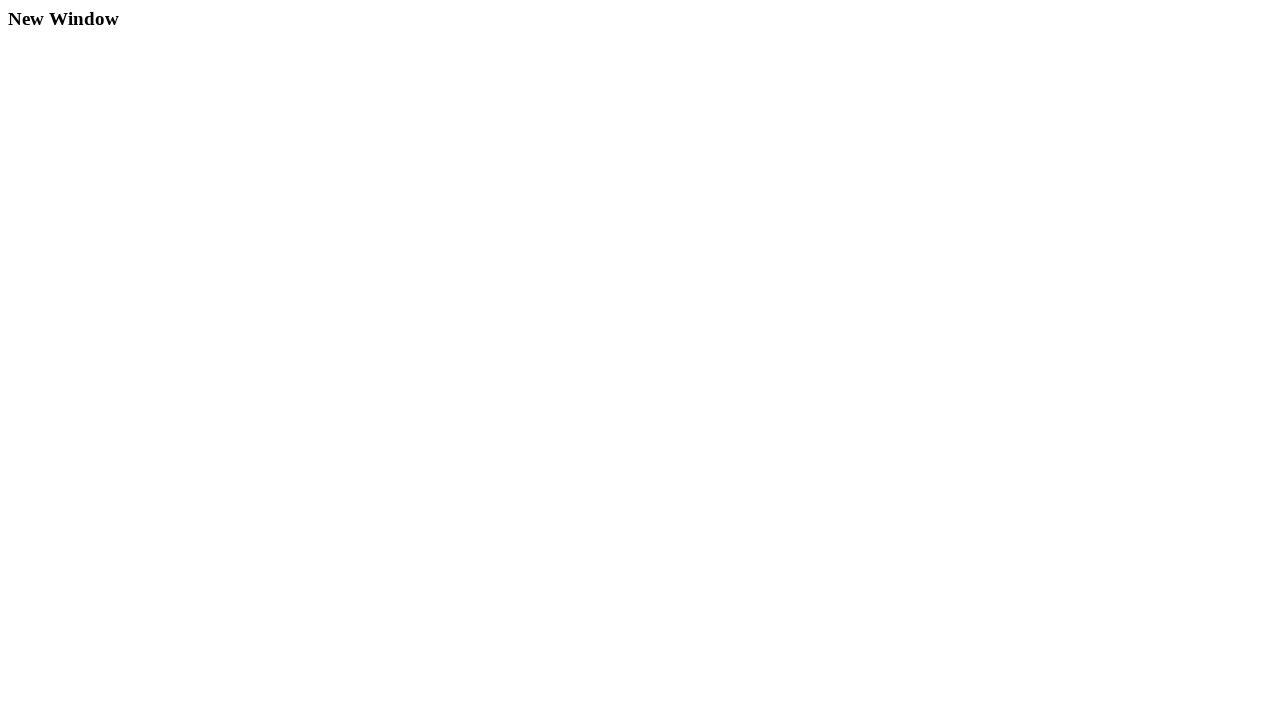

Closed the child window
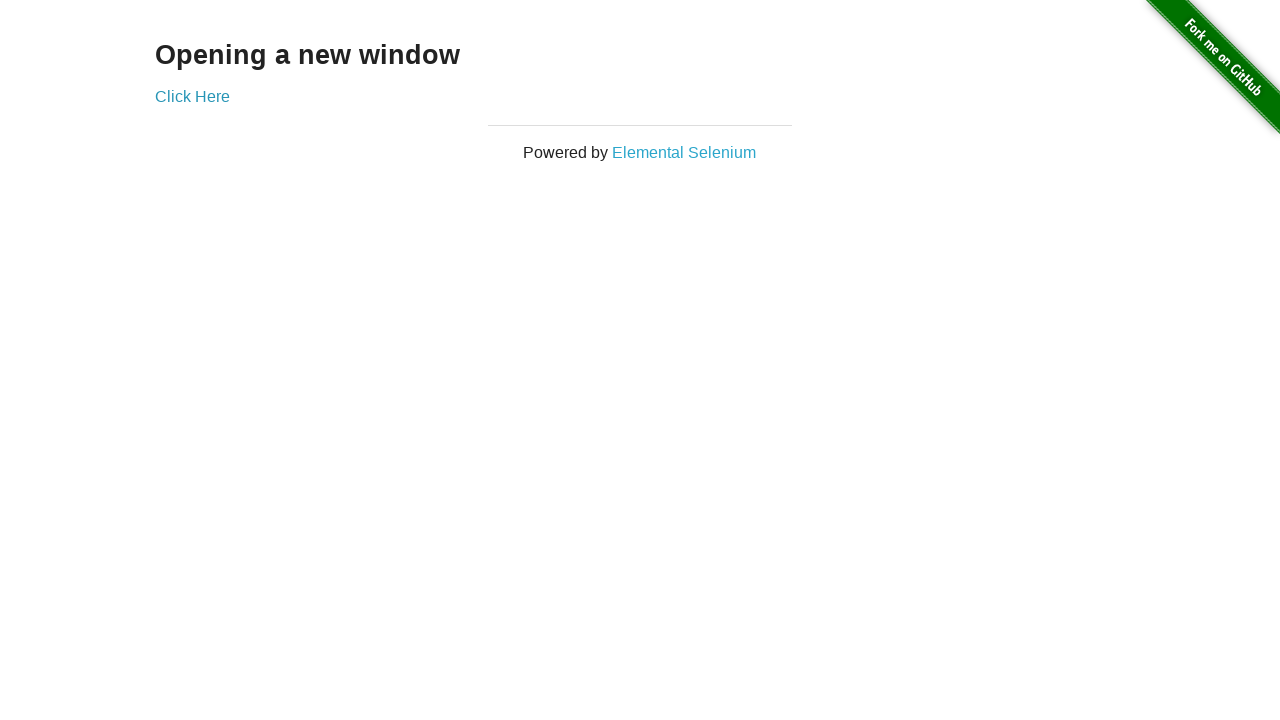

Verified parent window contains correct heading 'Opening a new window'
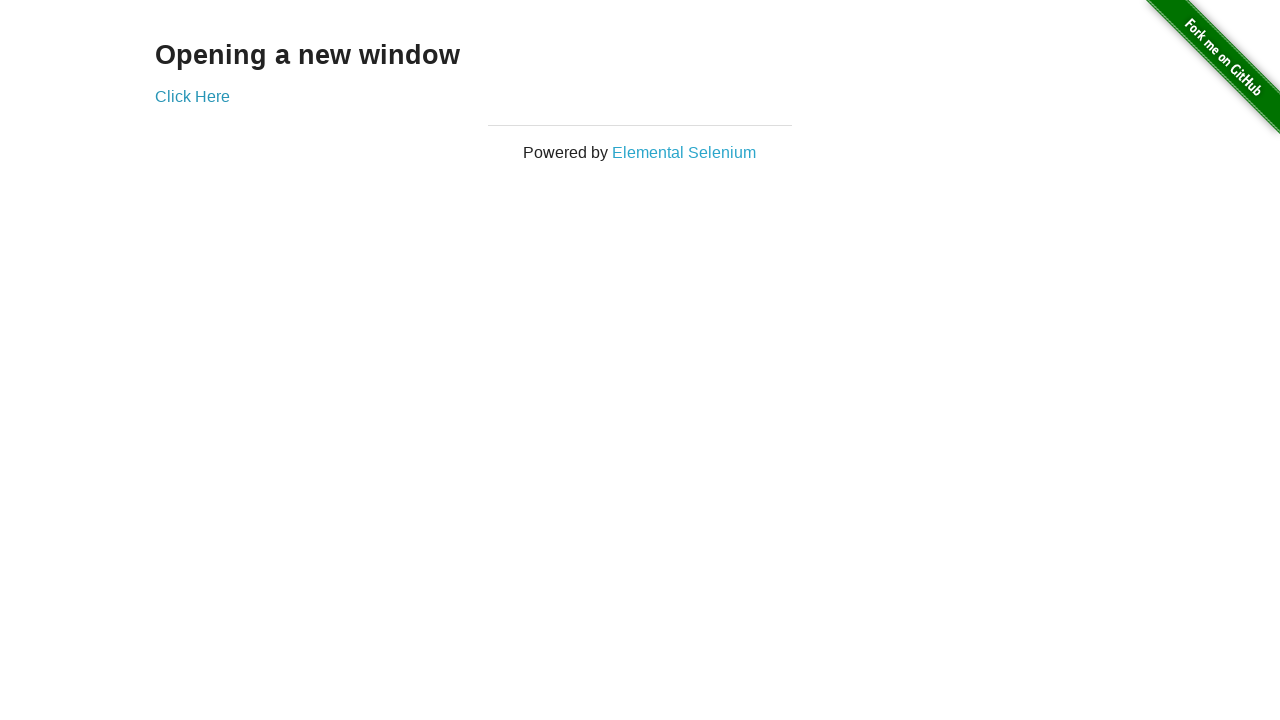

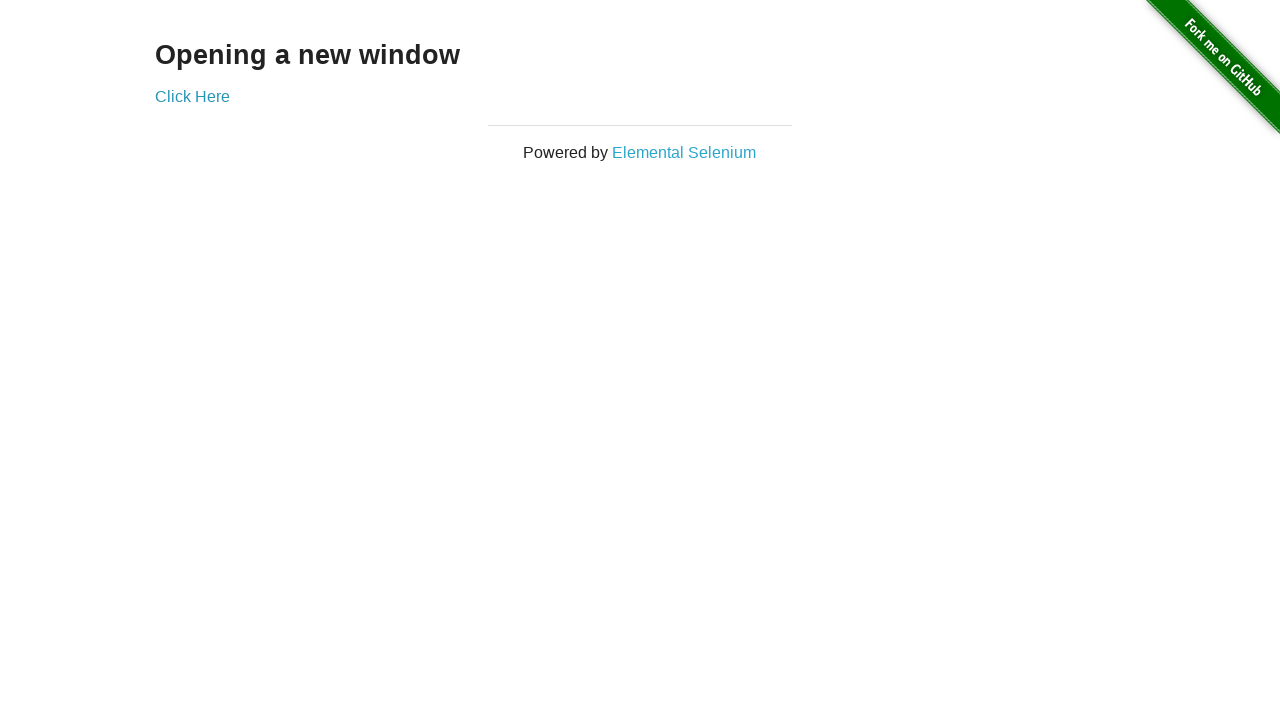